Navigates to the Epic Games Store free games page to view available free games

Starting URL: https://www.epicgames.com/store/en-US/free-games

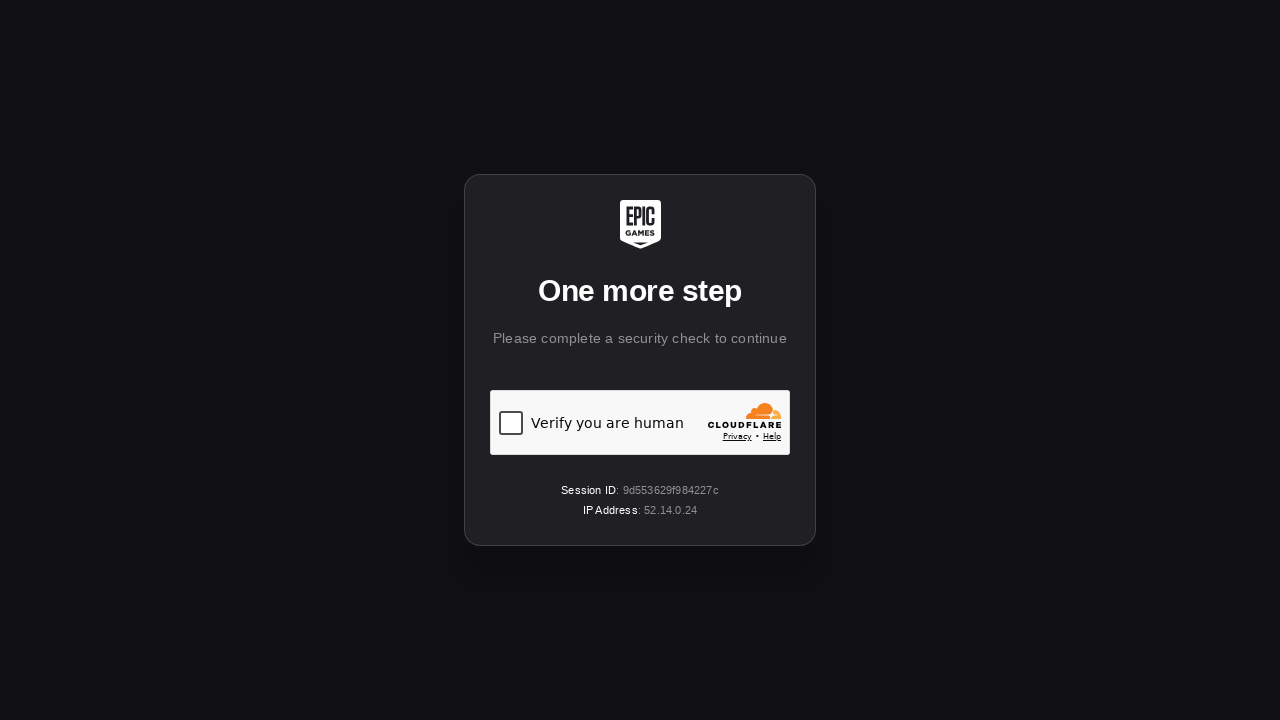

Navigated to Epic Games Store free games page
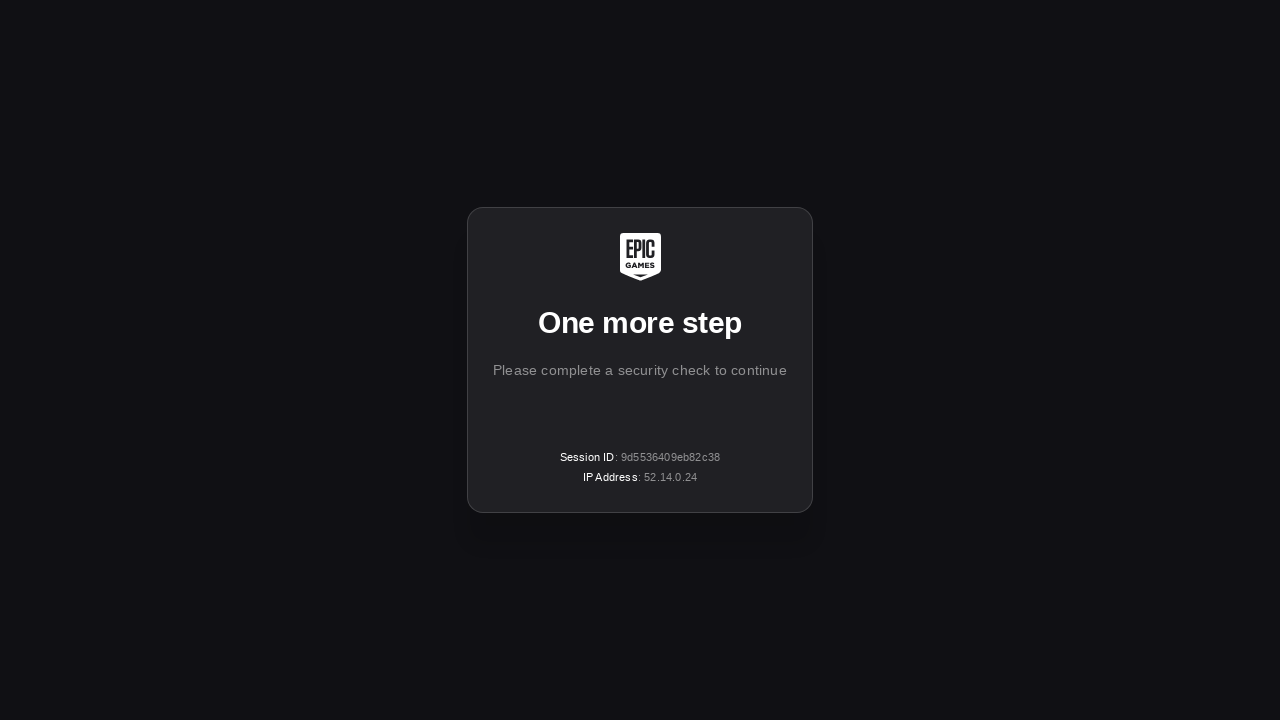

Free games page loaded - body element is present
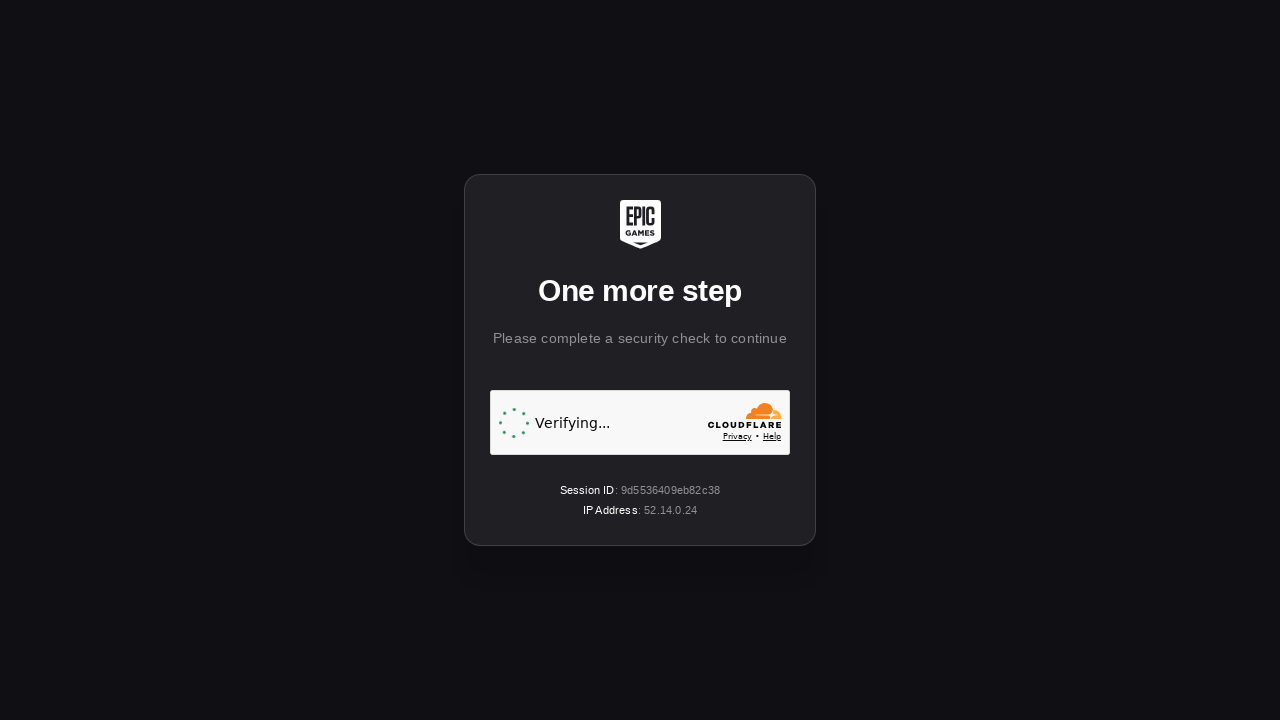

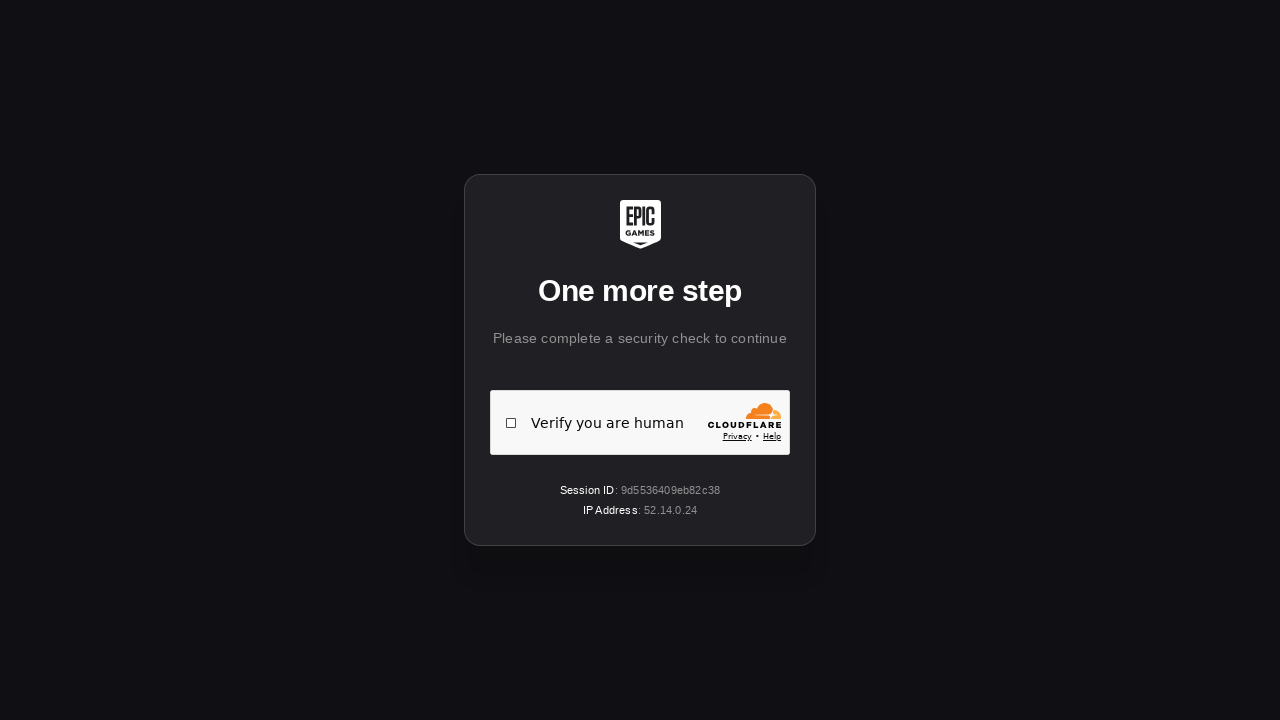